Clicks on the Pokemon Red checkbox and verifies it's checked

Starting URL: http://seleniumplayground.vectordesign.gr/

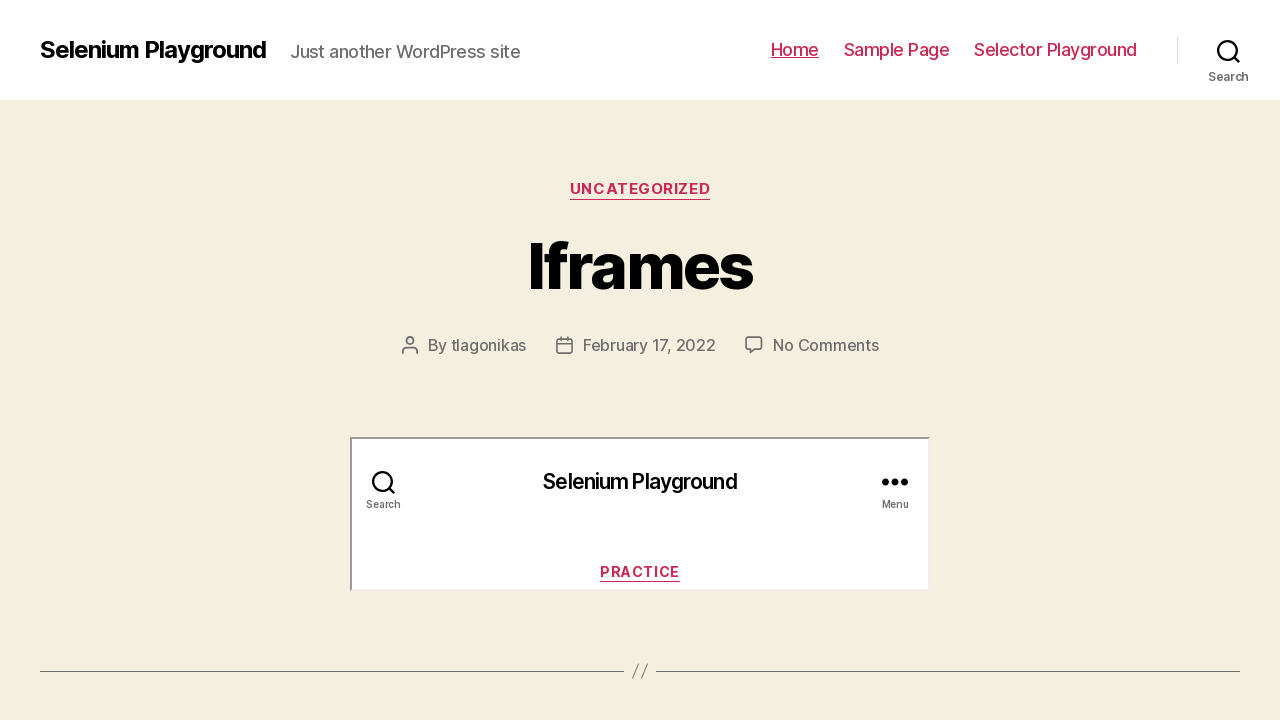

Clicked on the Pokemon Red checkbox at (362, 361) on #pokemonRed
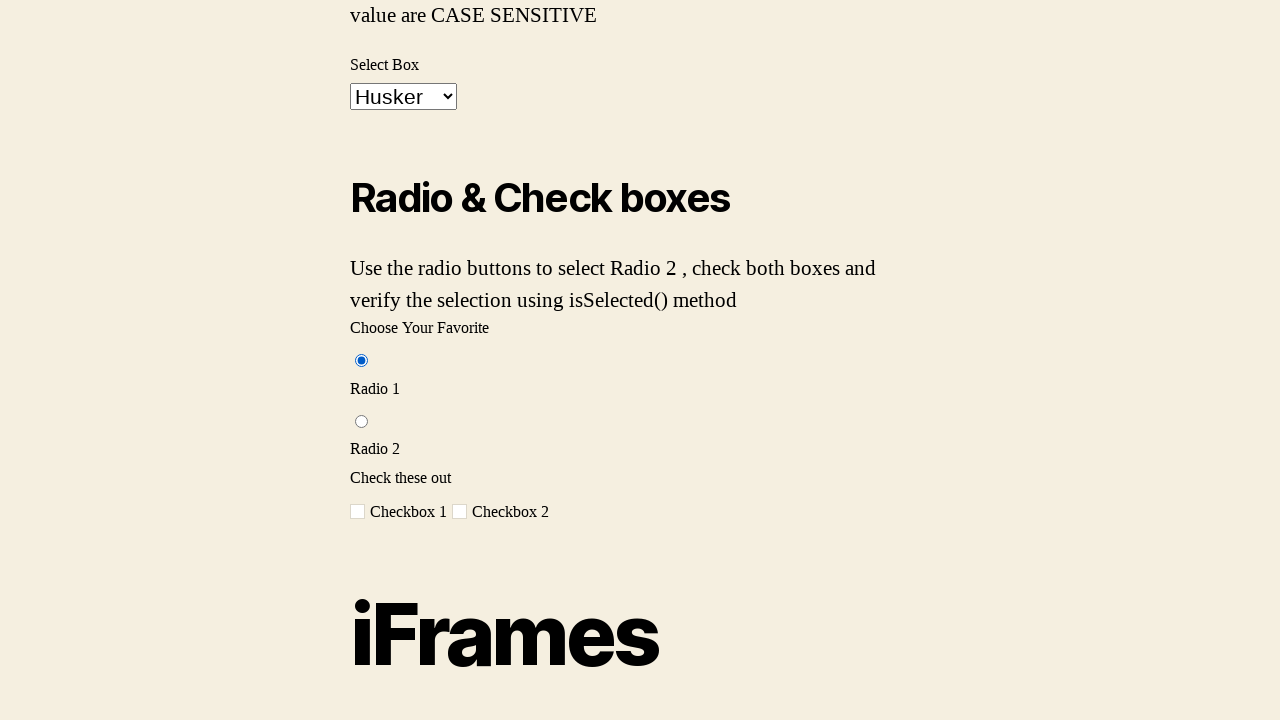

Verified that the Pokemon Red checkbox is checked
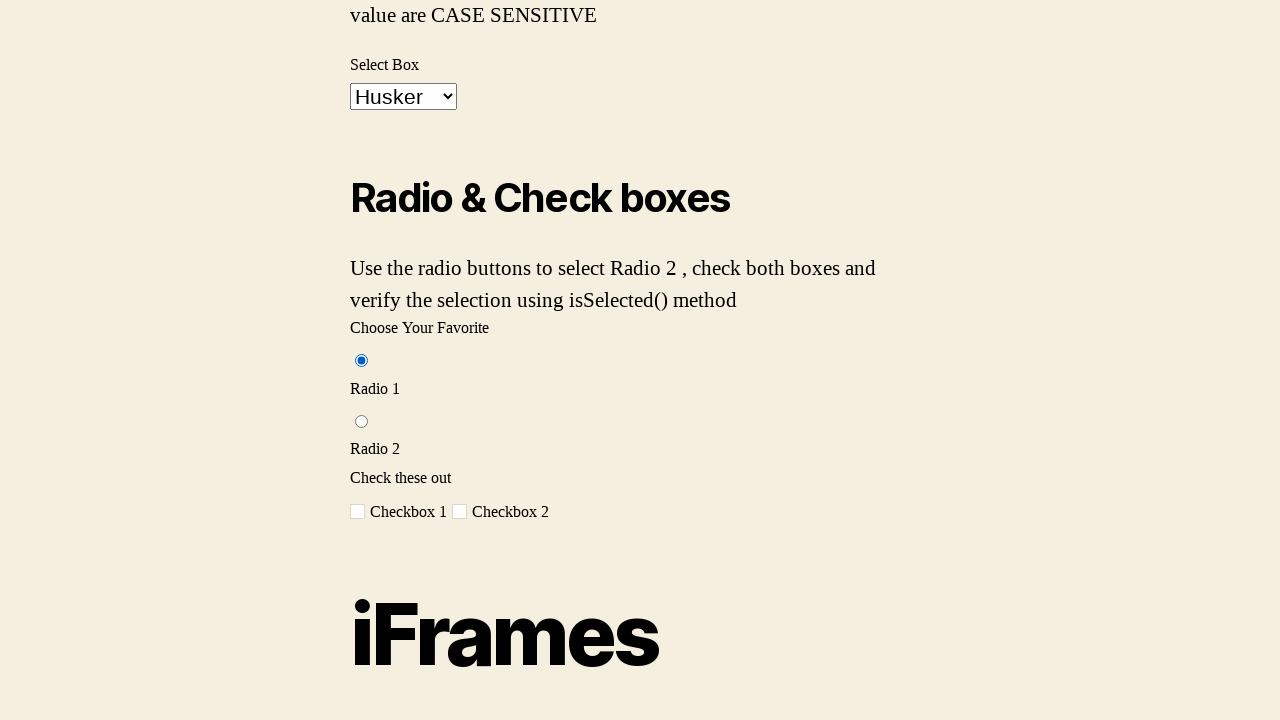

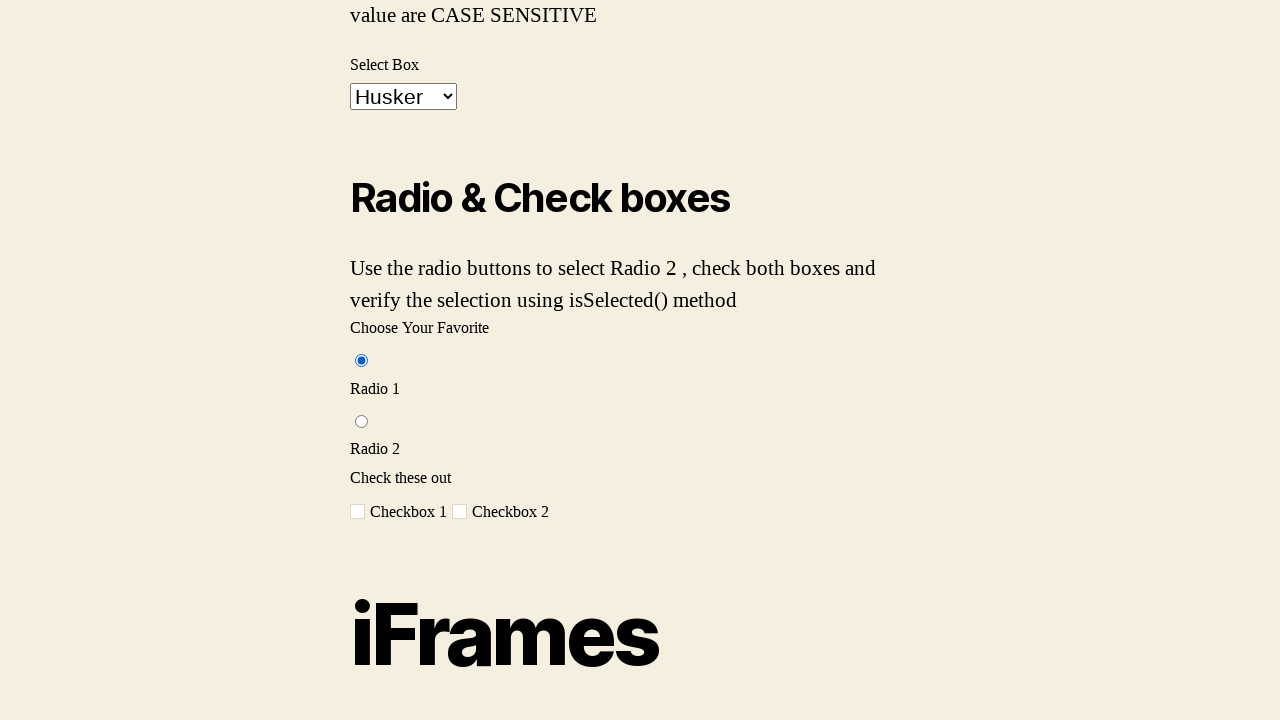